Tests dropdown selection by selecting 'Option 1' from a dropdown menu and verifying it is selected

Starting URL: http://the-internet.herokuapp.com/dropdown

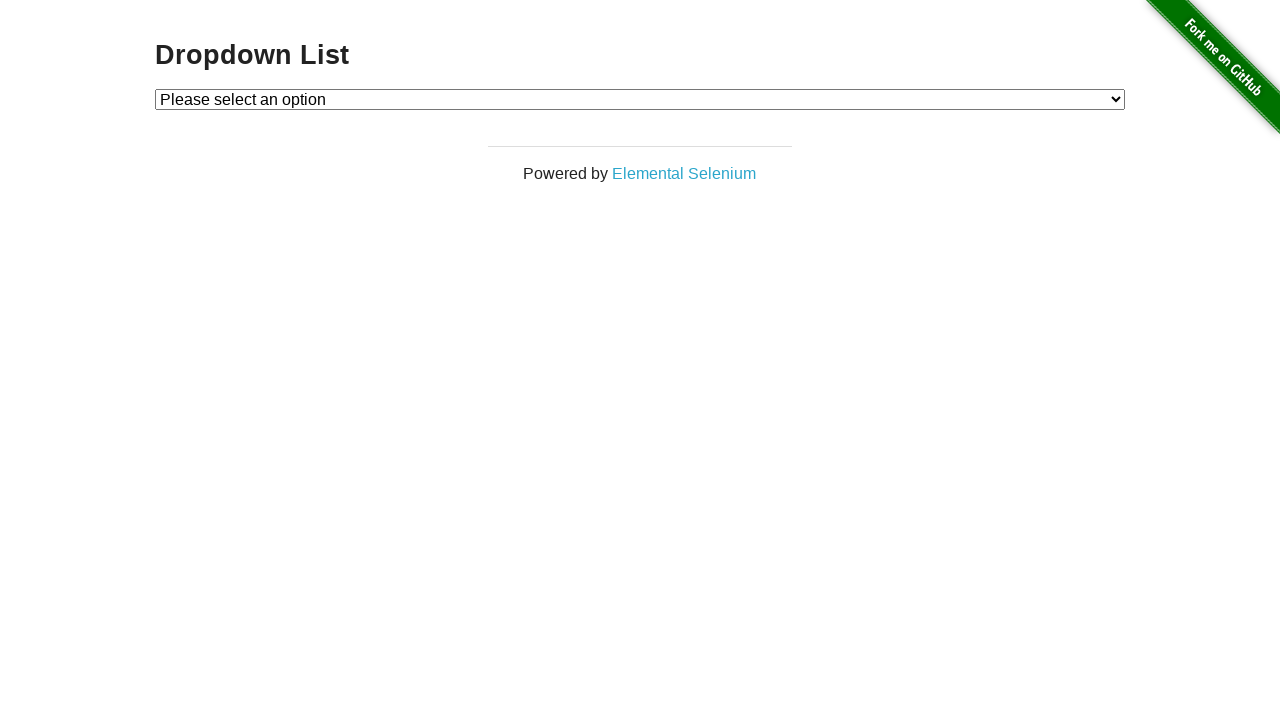

Selected 'Option 1' from the dropdown menu on #dropdown
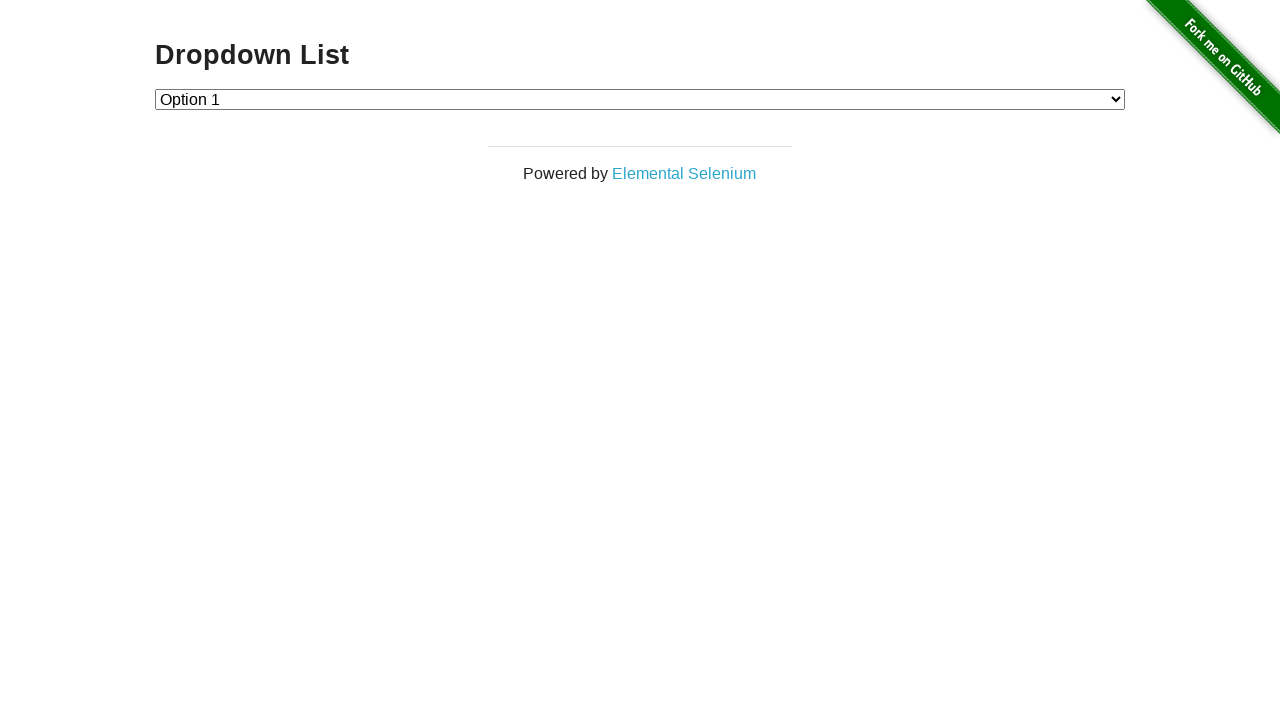

Retrieved the selected dropdown value
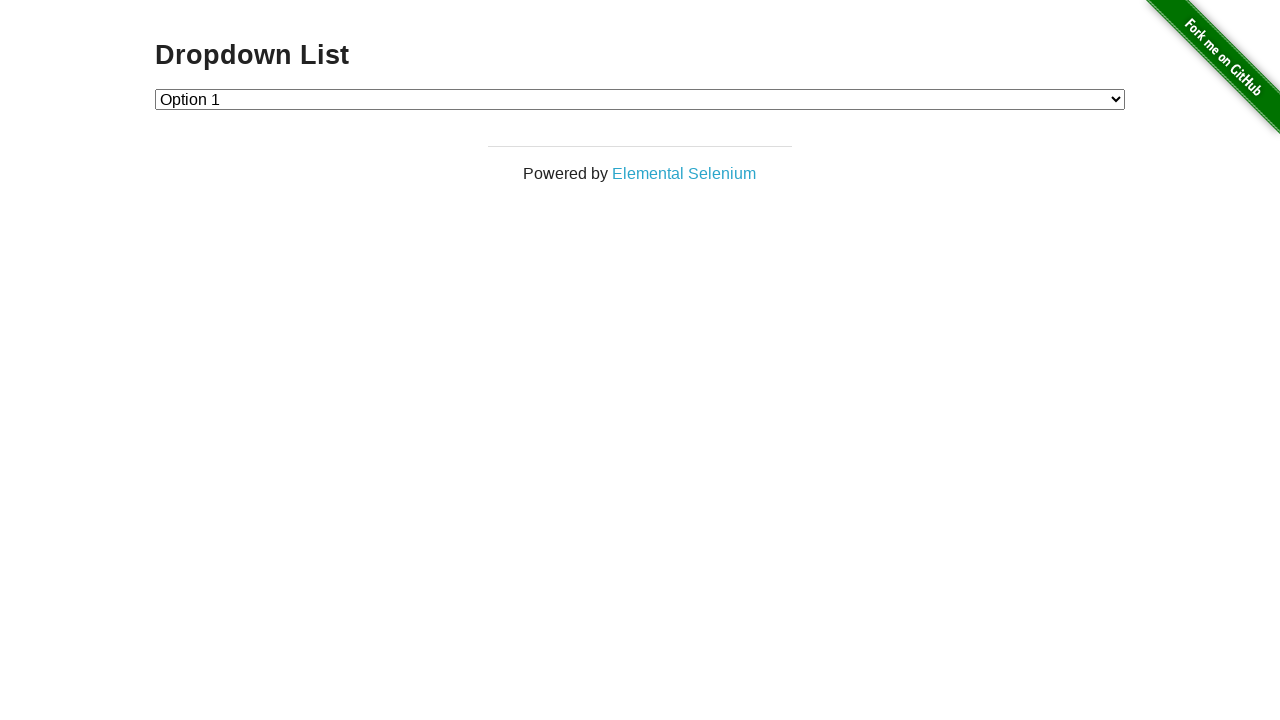

Verified that 'Option 1' is selected (value = '1')
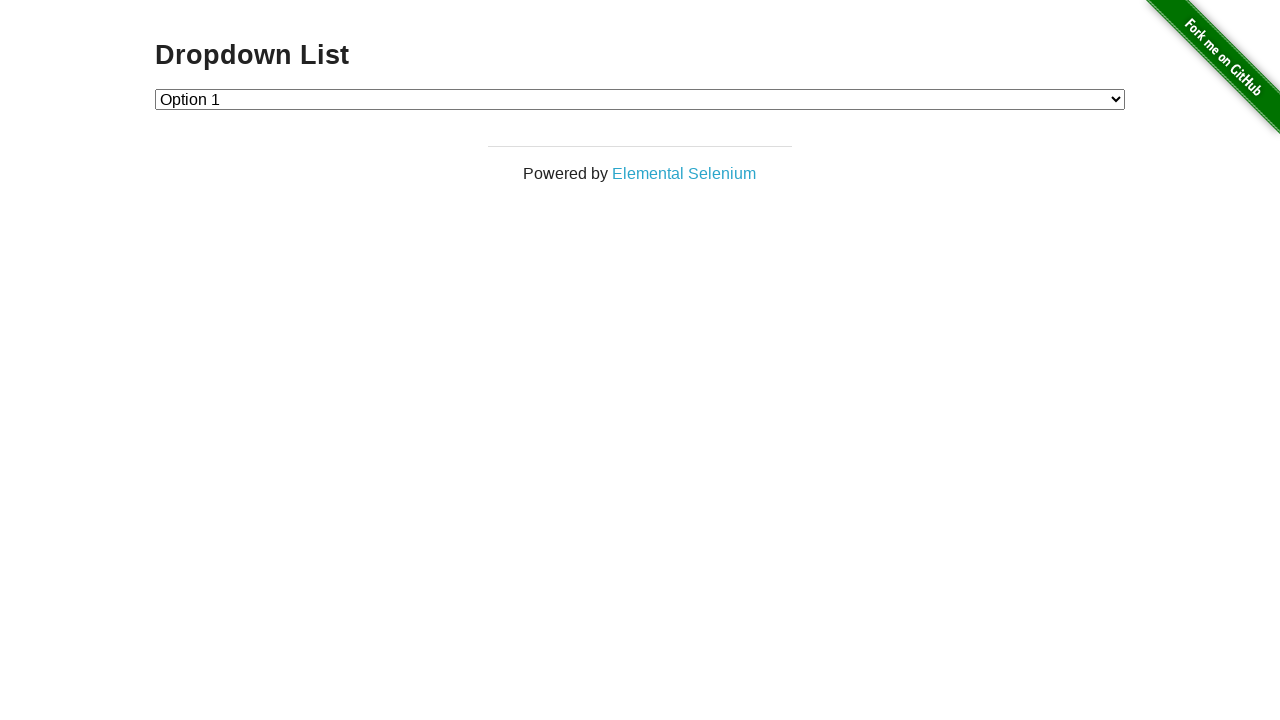

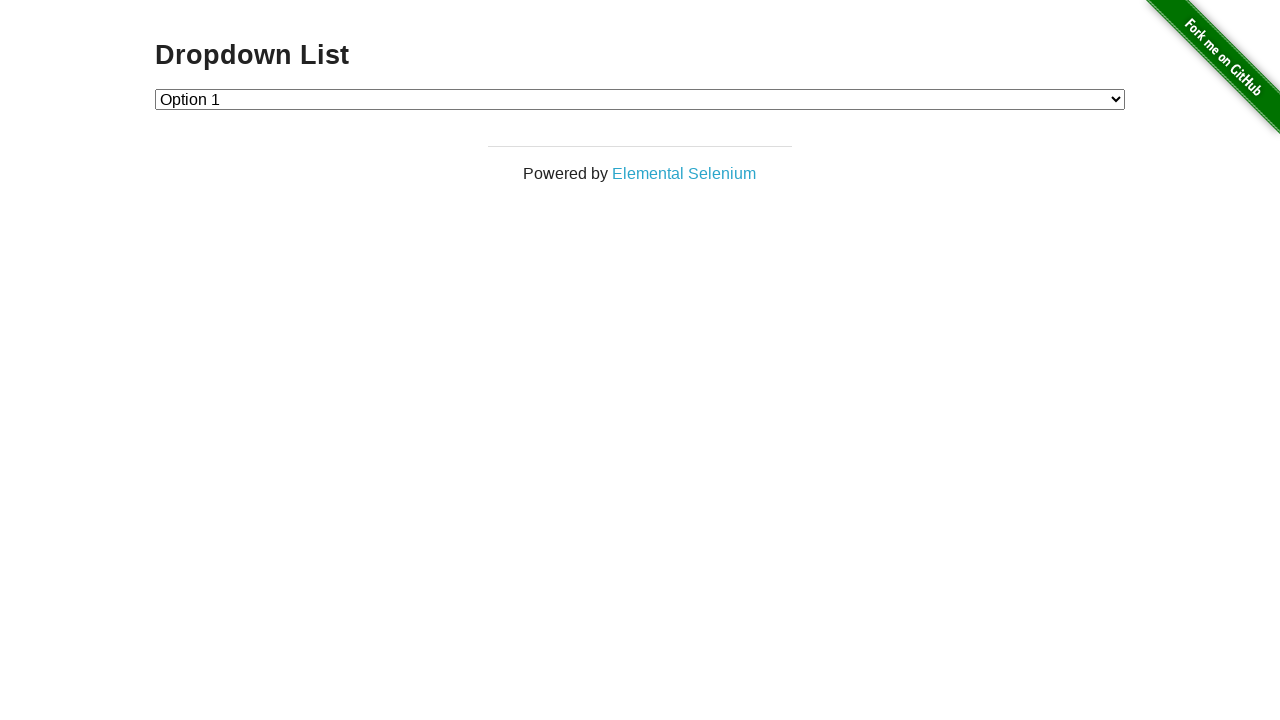